Tests JavaScript alert handling by clicking a button that triggers an alert, accepting the alert, and verifying the result message on the page.

Starting URL: http://the-internet.herokuapp.com/javascript_alerts

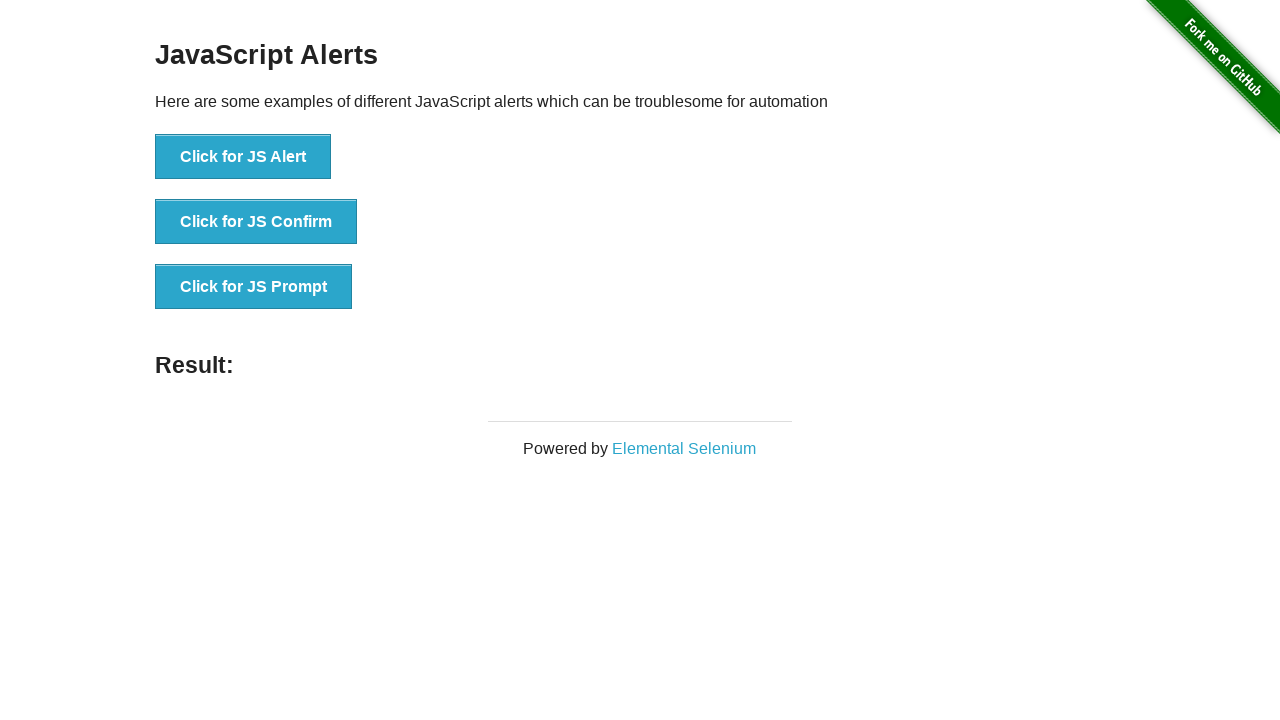

Clicked first button to trigger JavaScript alert at (243, 157) on ul > li:nth-child(1) > button
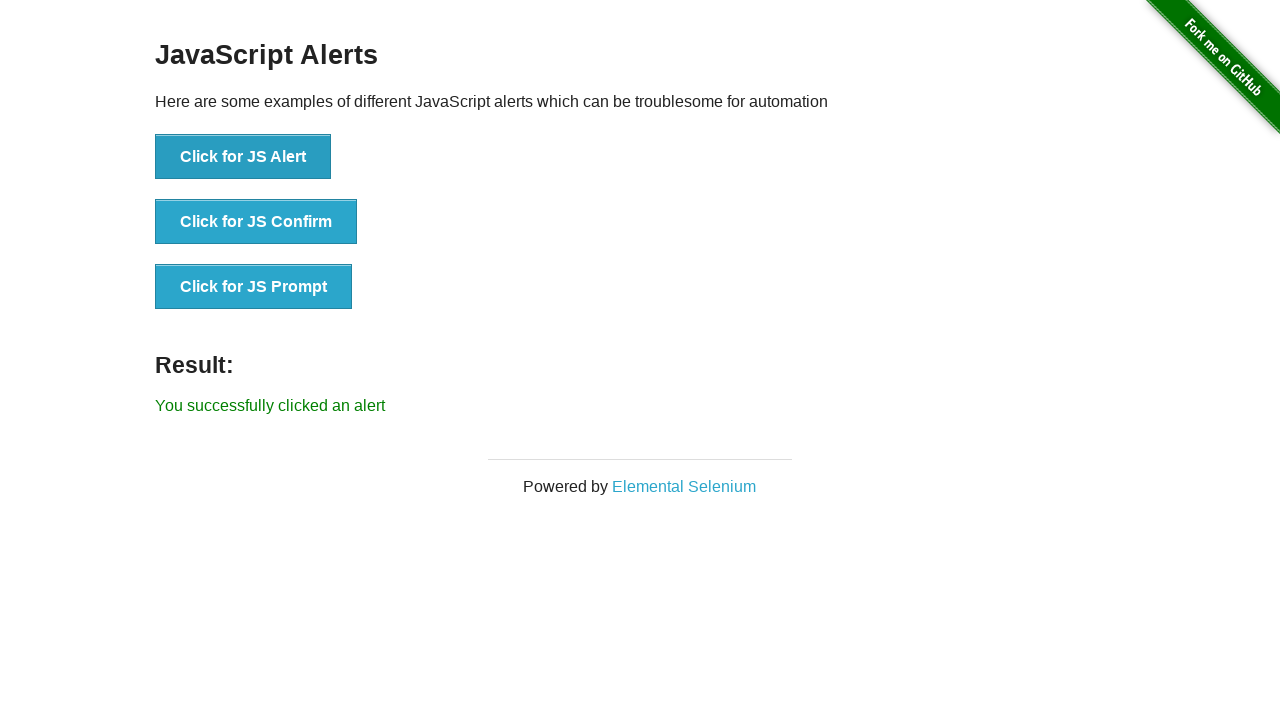

Set up dialog handler to accept alerts
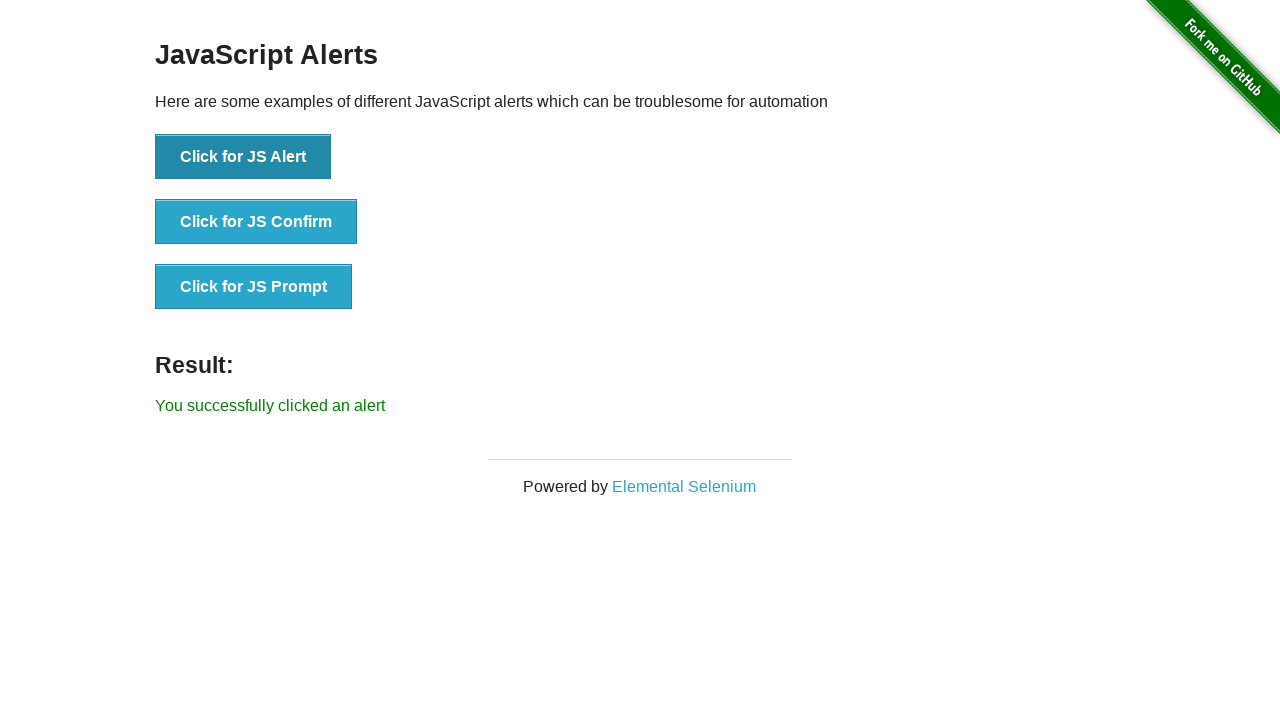

Result message appeared on page
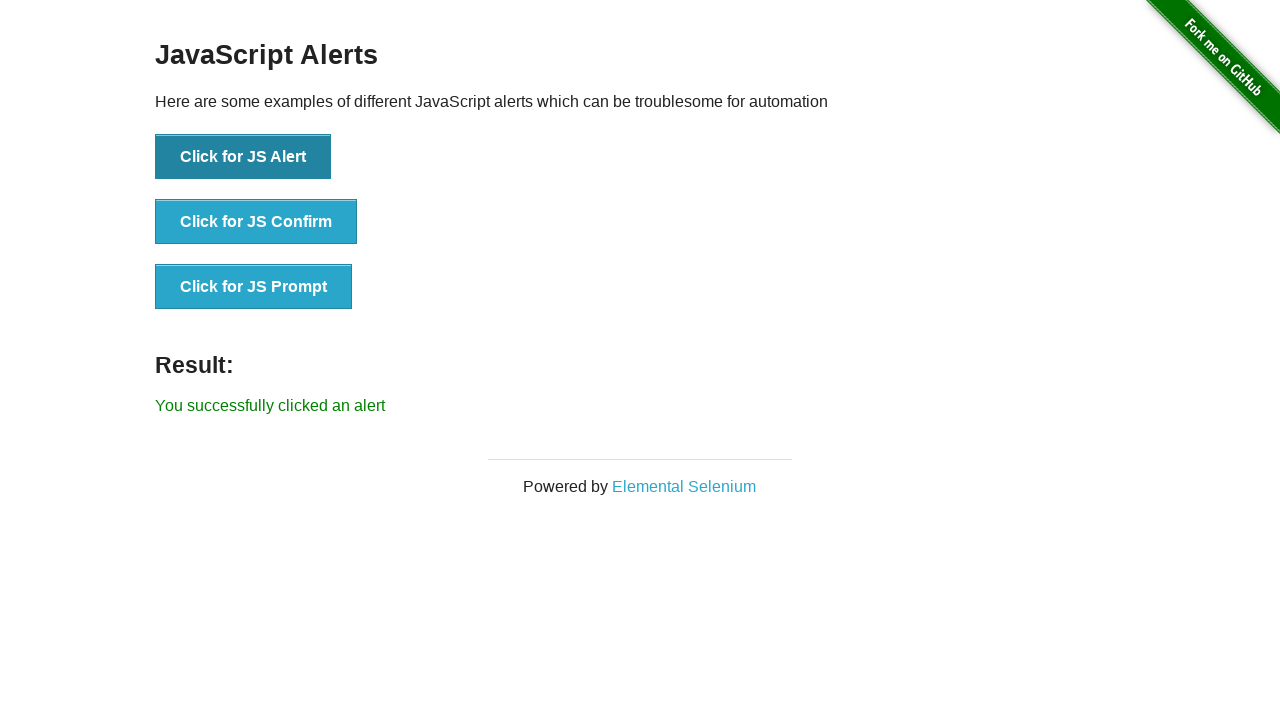

Retrieved result text content
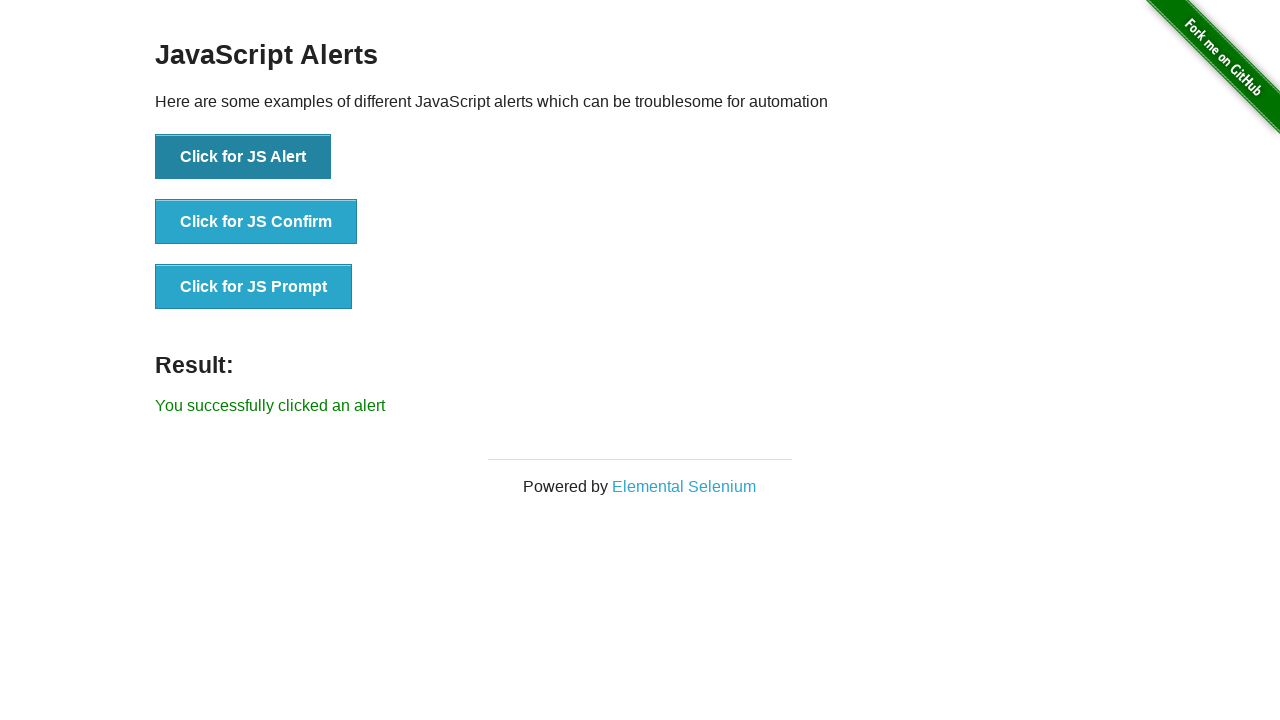

Verified result text equals 'You successfully clicked an alert'
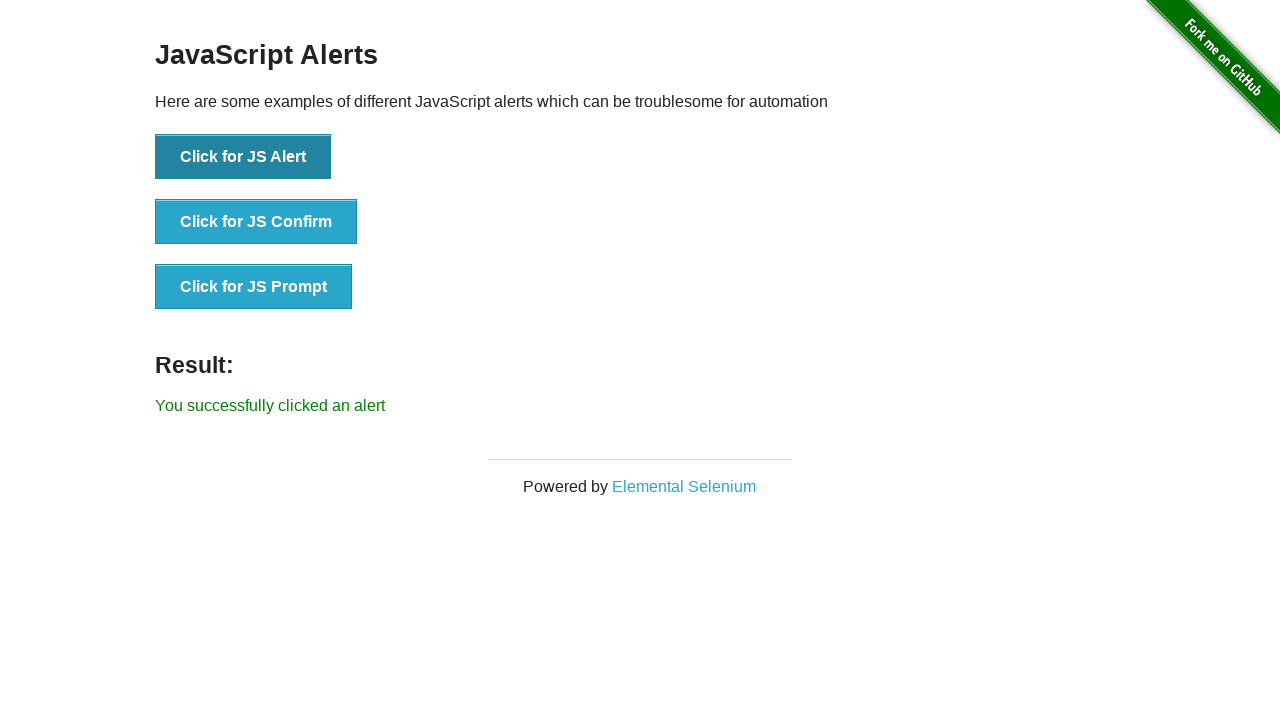

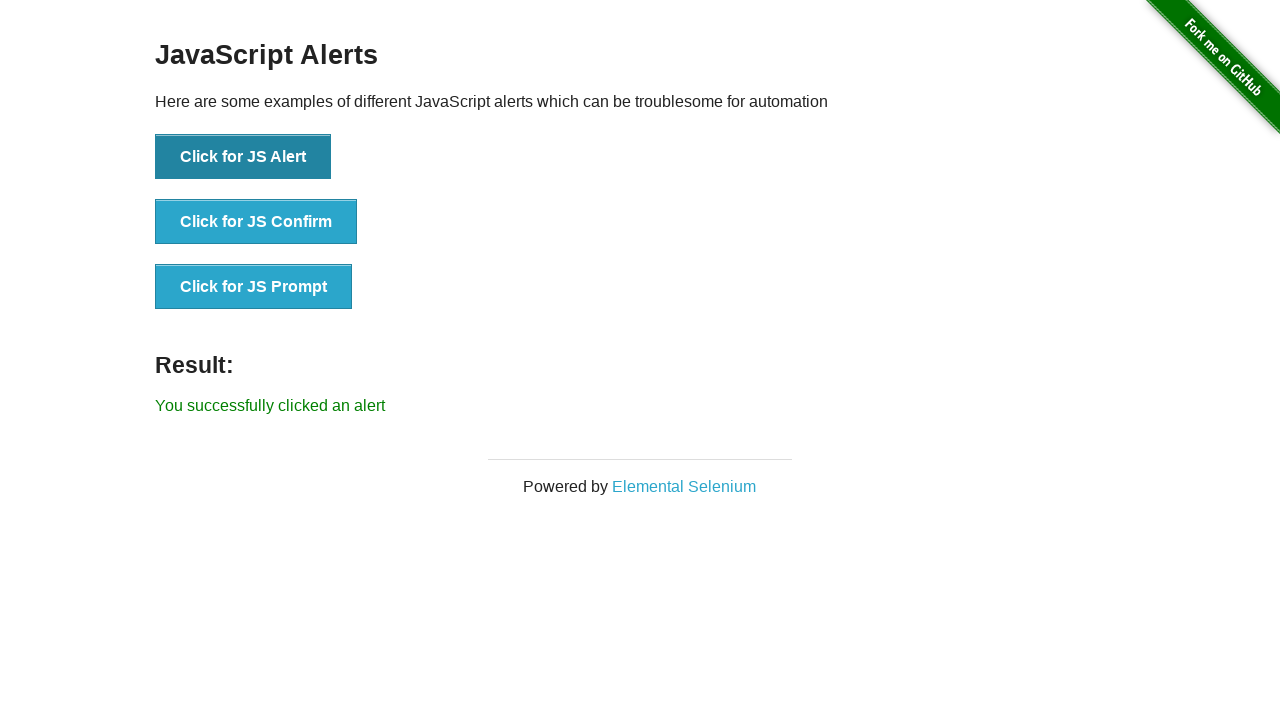